Fills out an automation practice form by entering last name, email, and selecting a gender radio button

Starting URL: https://demoqa.com/automation-practice-form

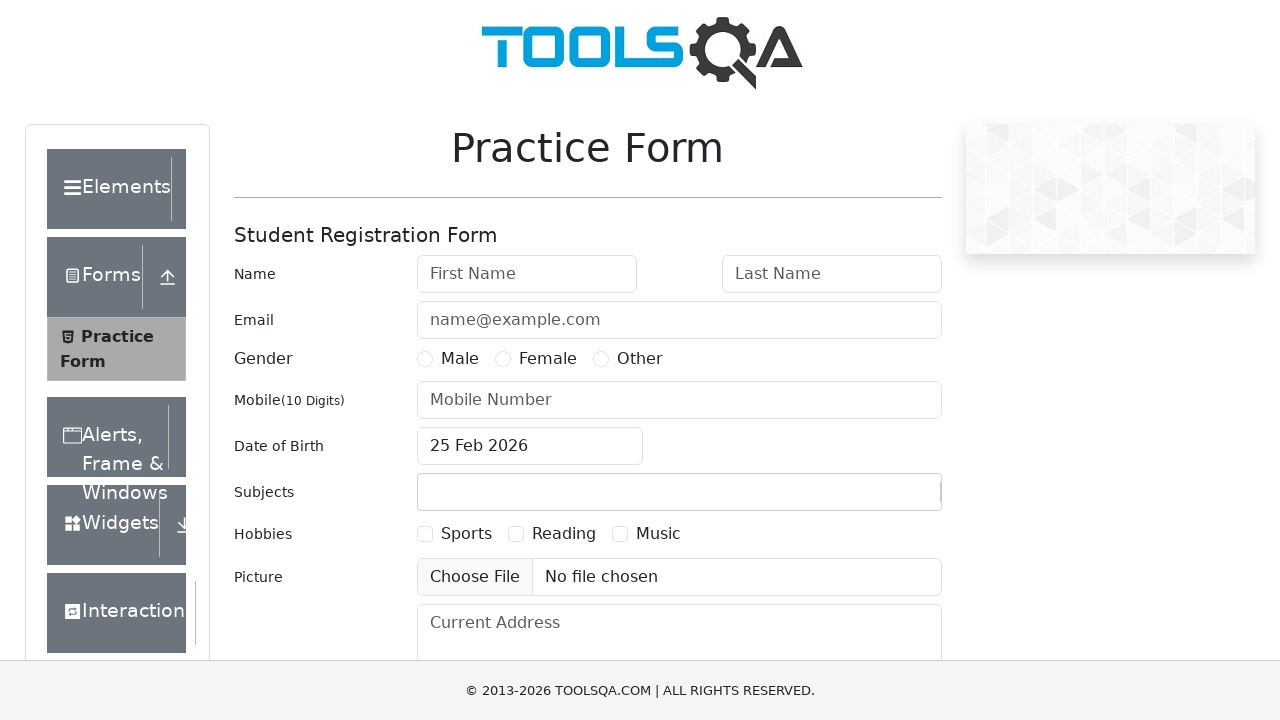

Filled last name field with 'Alamelu' on #lastName
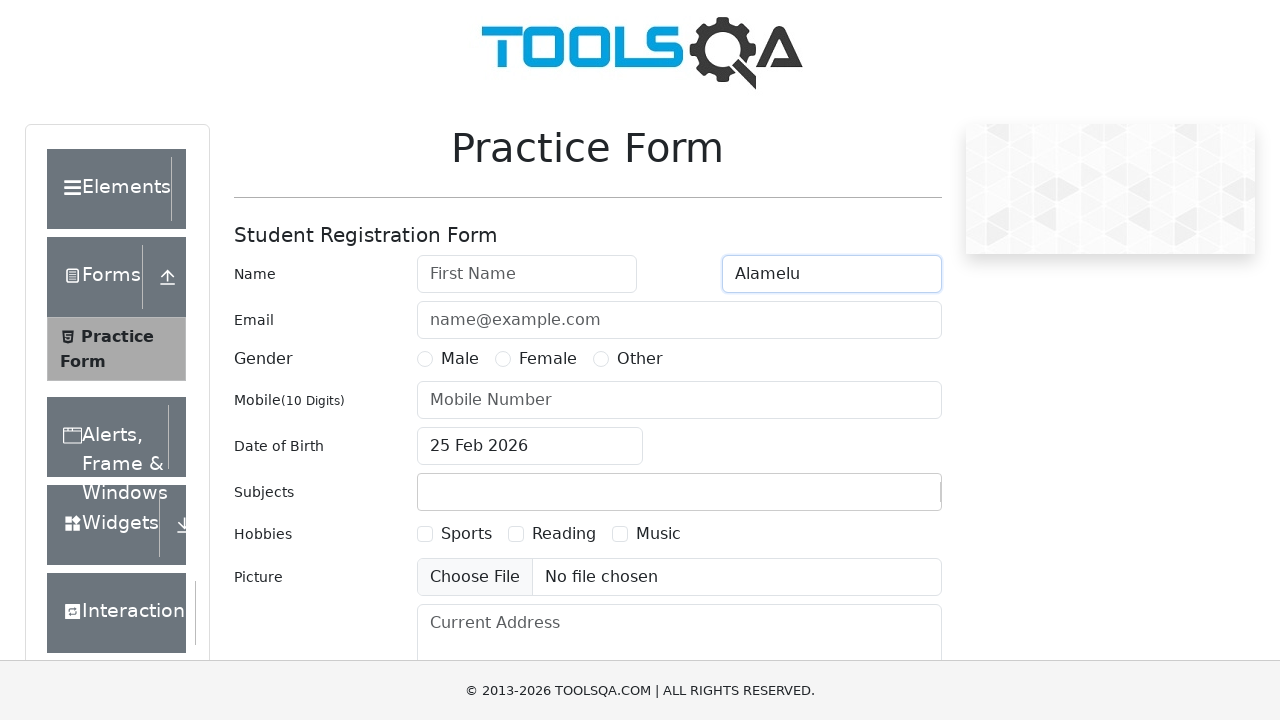

Filled email field with 'alamelsek@gmail.com' on #userEmail
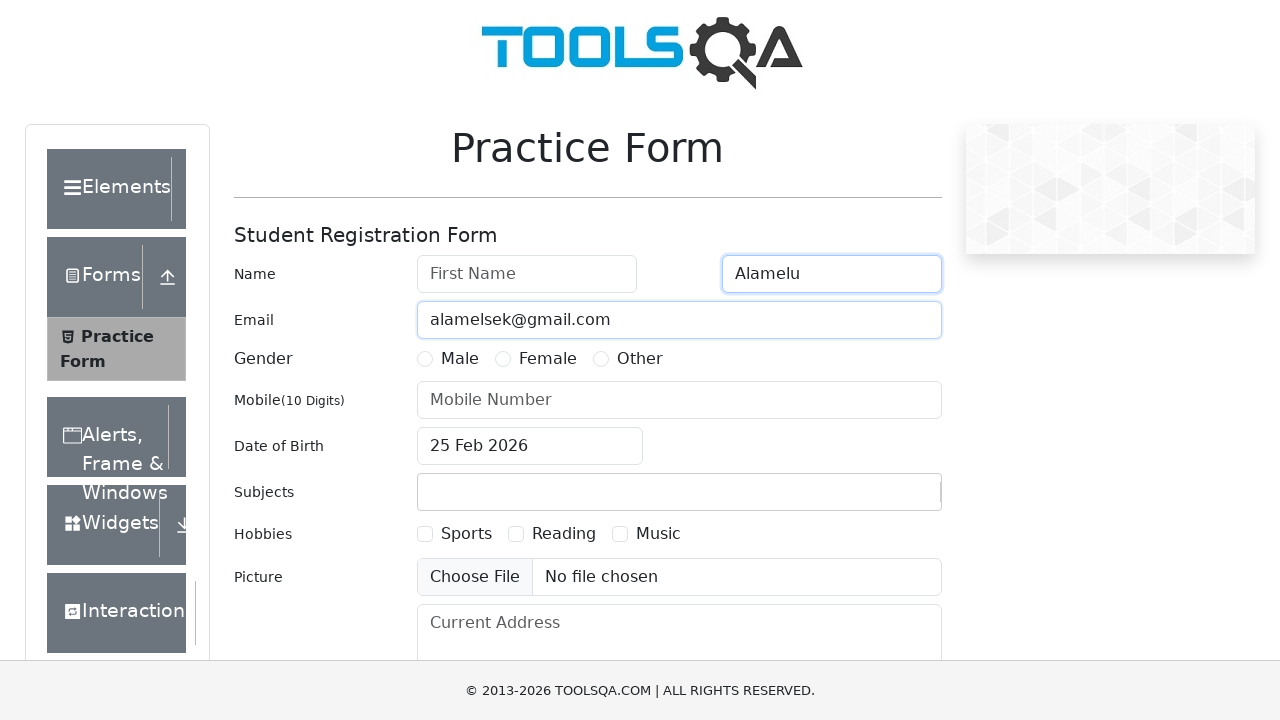

Selected Female gender radio button at (503, 359) on input#gender-radio-2
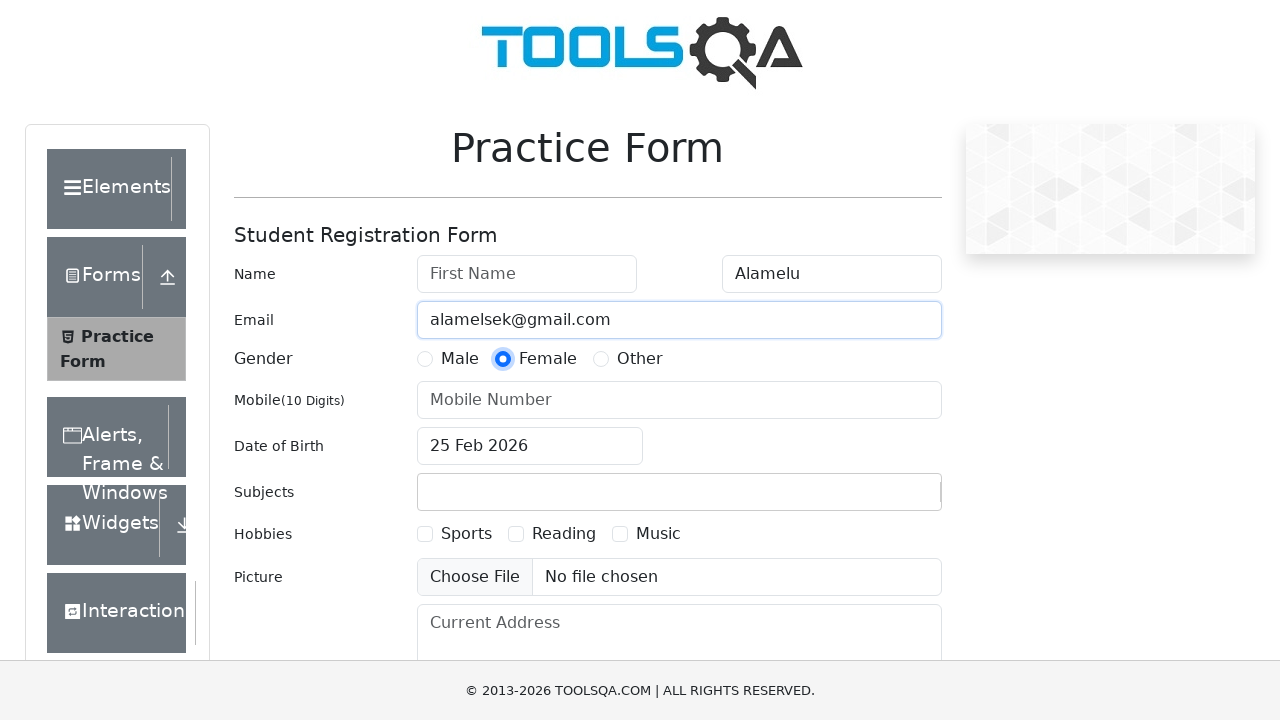

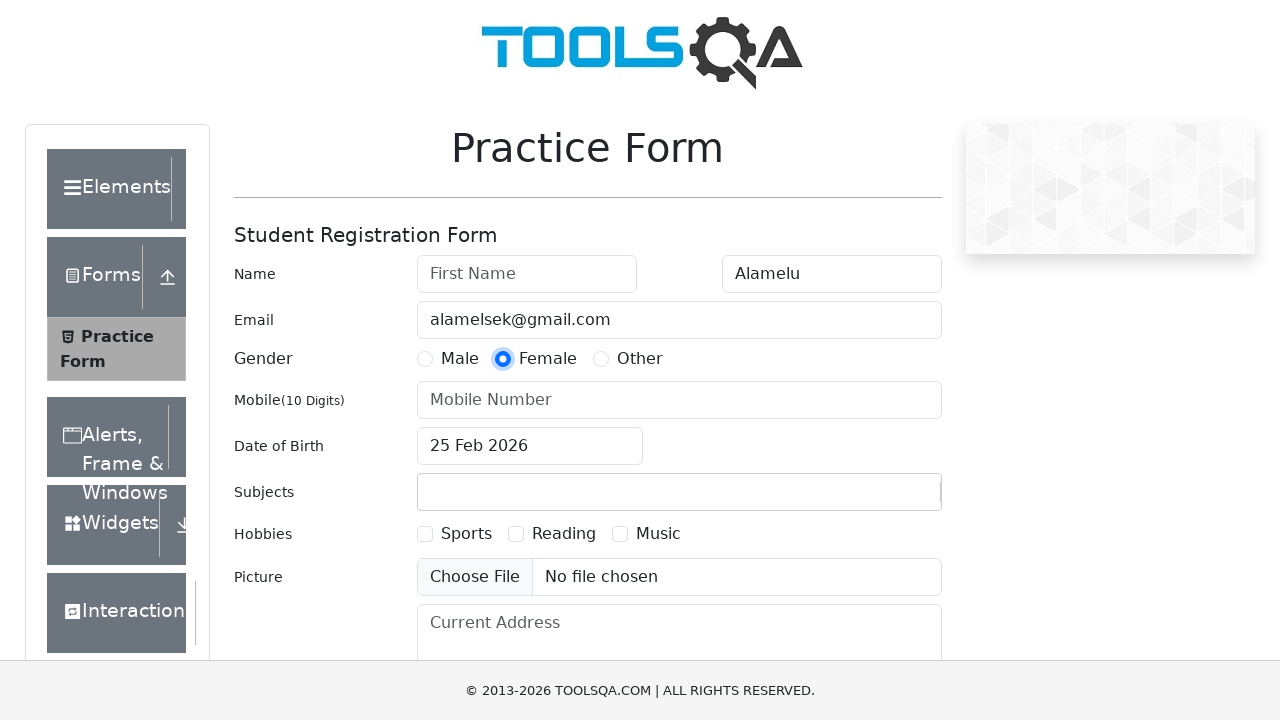